Tests interacting with a TinyMCE text editor inside an iframe by clearing the text area and typing uppercase text using keyboard modifiers.

Starting URL: https://the-internet.herokuapp.com/iframe

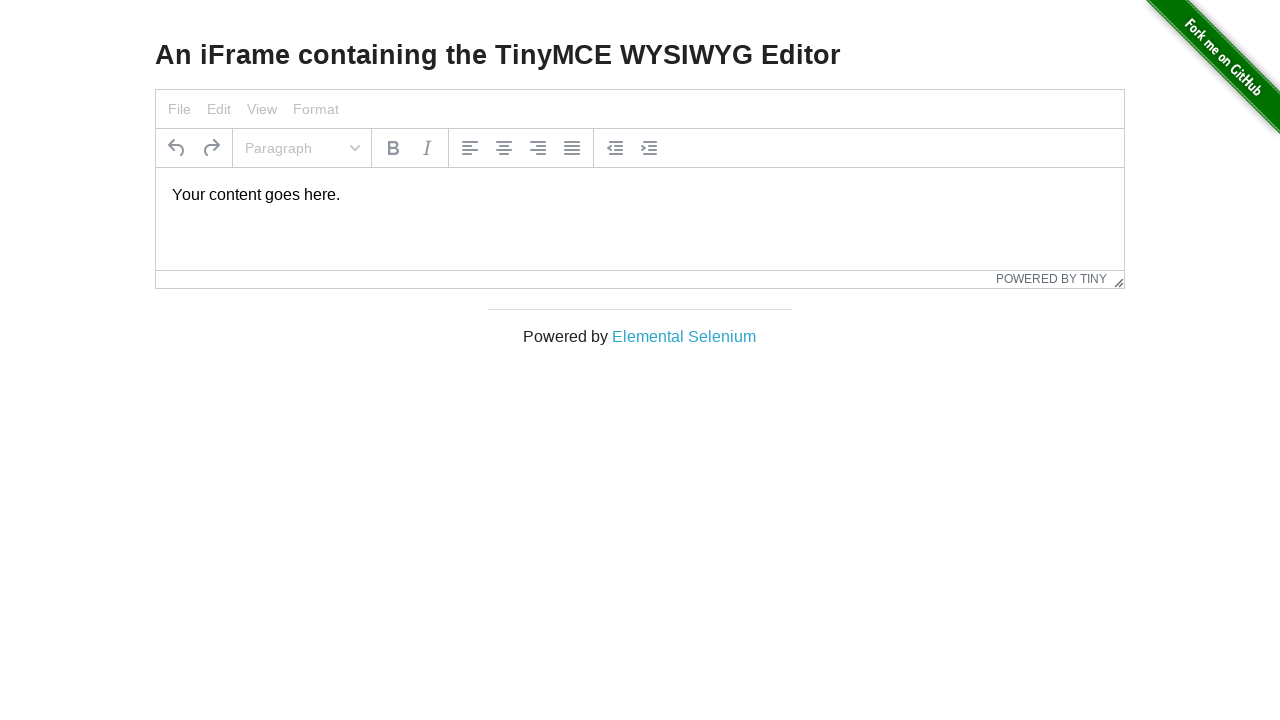

Located TinyMCE editor iframe
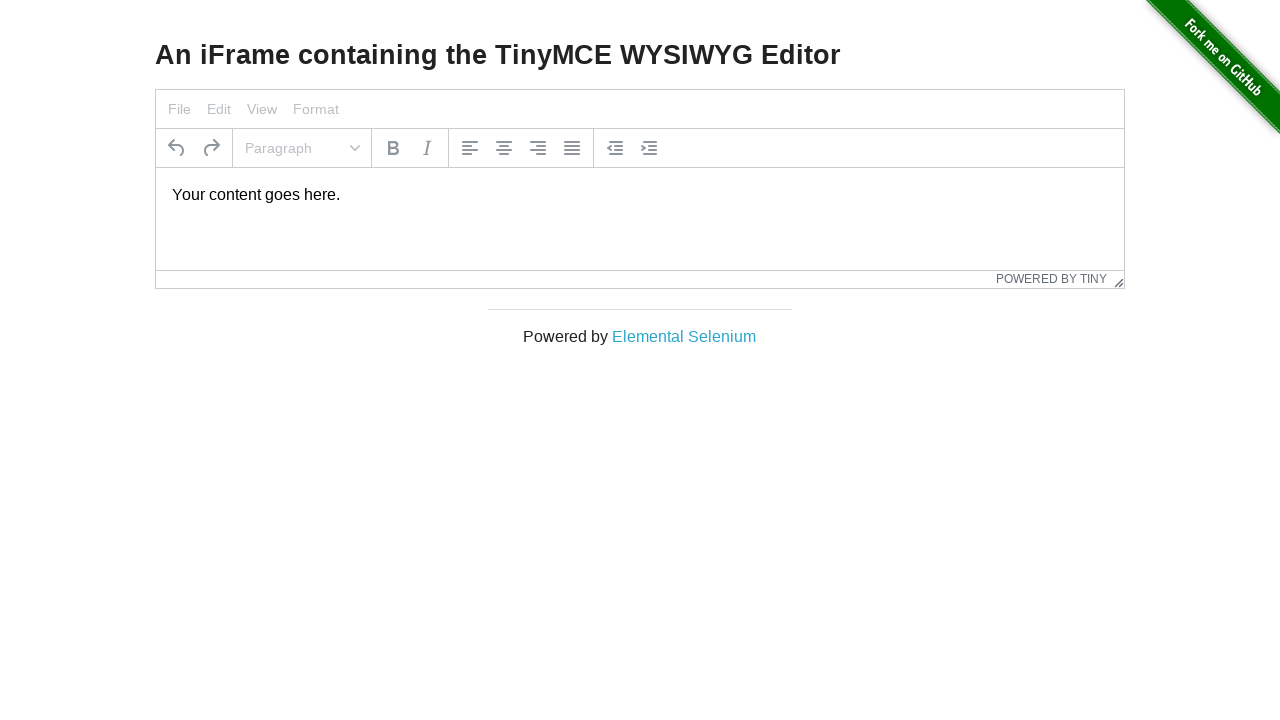

Located TinyMCE body element
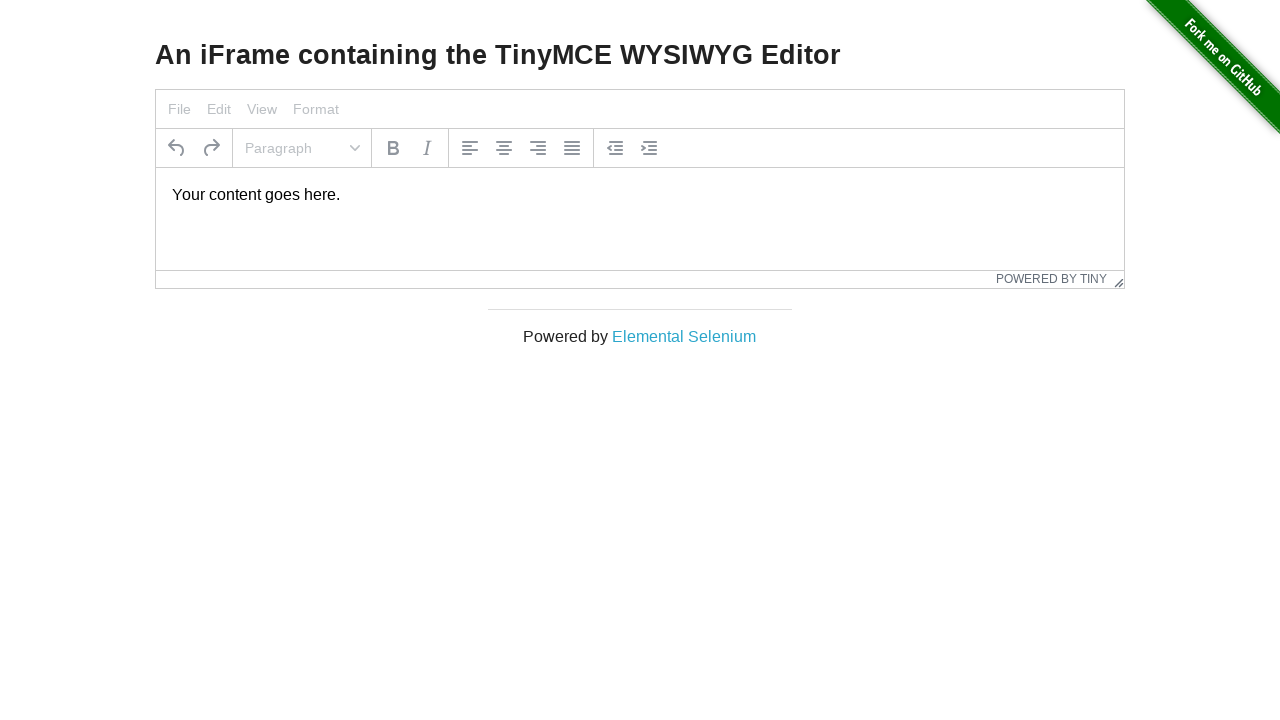

Clicked on TinyMCE text area at (640, 195) on #mce_0_ifr >> internal:control=enter-frame >> body#tinymce
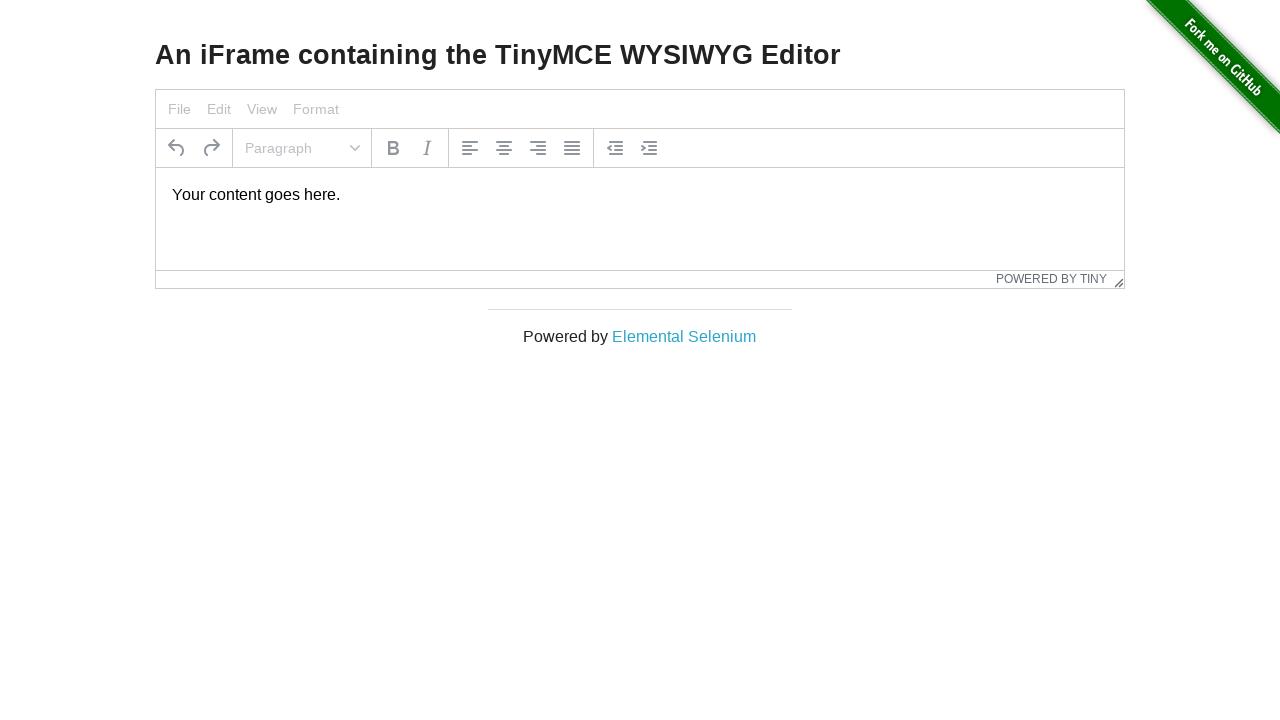

Selected all text in TinyMCE editor using Ctrl+A on #mce_0_ifr >> internal:control=enter-frame >> body#tinymce
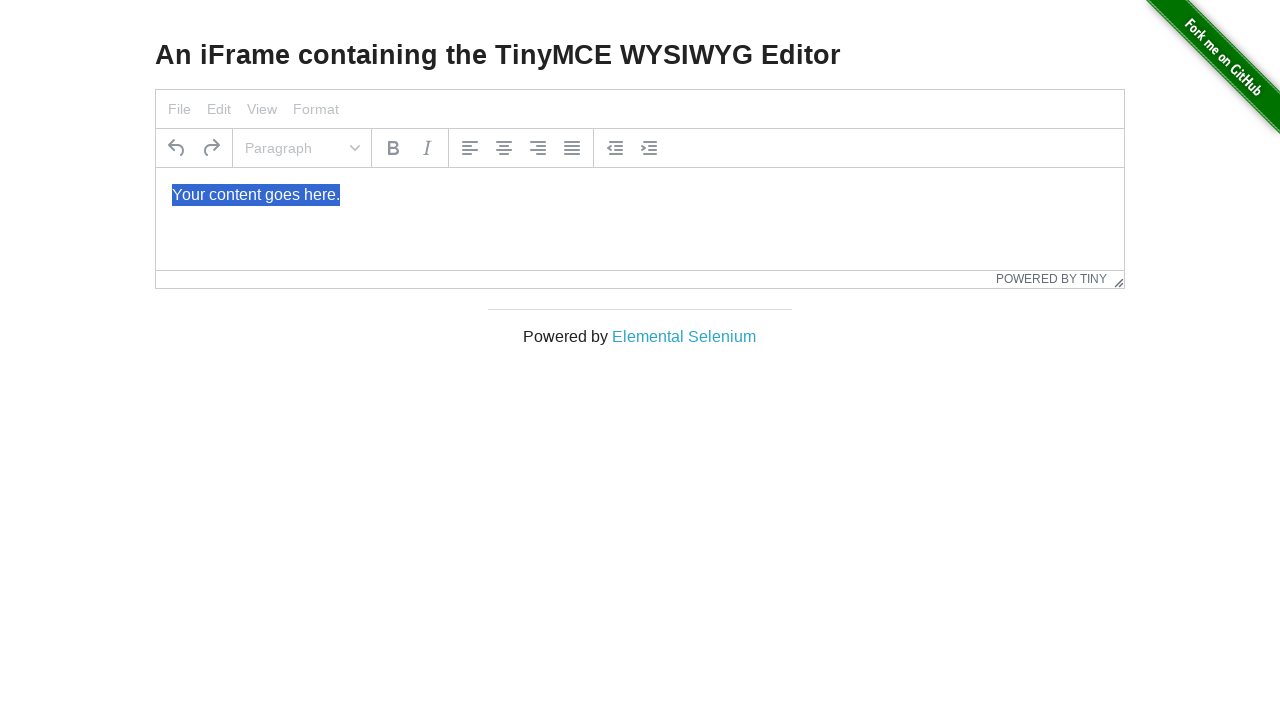

Deleted all selected text from TinyMCE editor on #mce_0_ifr >> internal:control=enter-frame >> body#tinymce
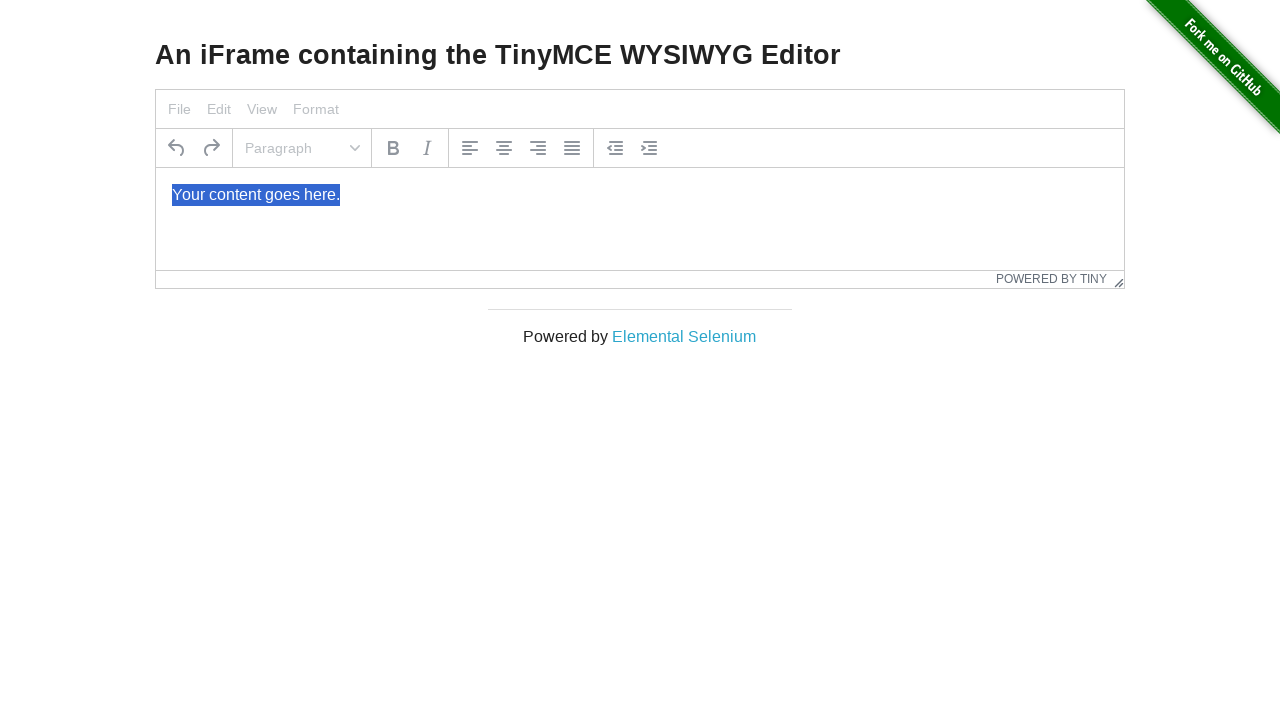

Typed uppercase text 'HELLO FROM THE TEXT AREA IN THE IFRAME' into TinyMCE editor on #mce_0_ifr >> internal:control=enter-frame >> body#tinymce
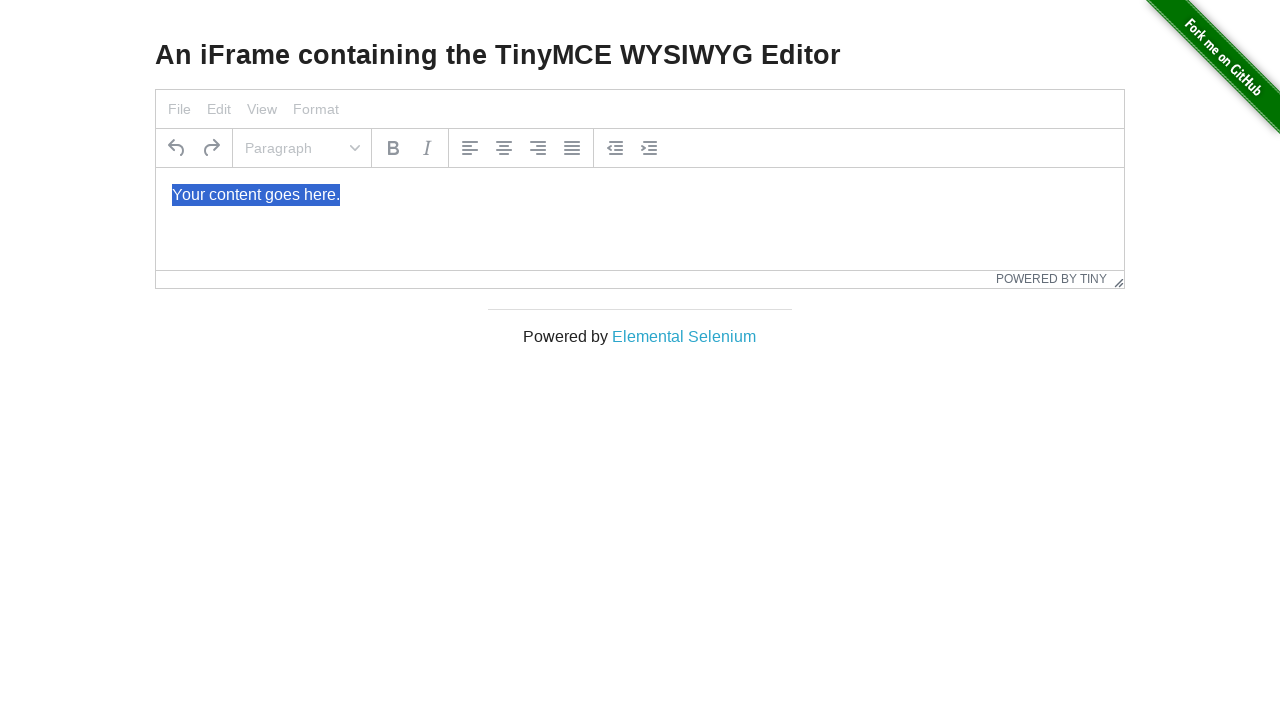

Retrieved header text from page outside iframe
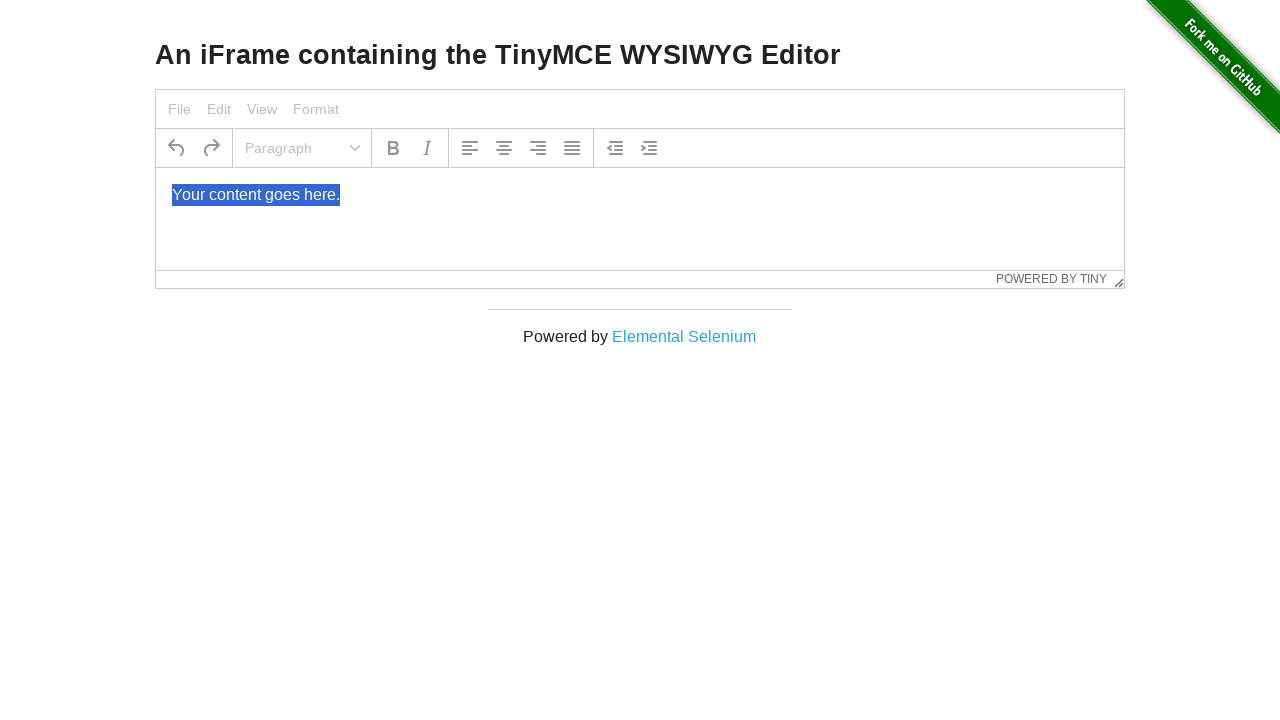

Printed header text: An iFrame containing the TinyMCE WYSIWYG Editor
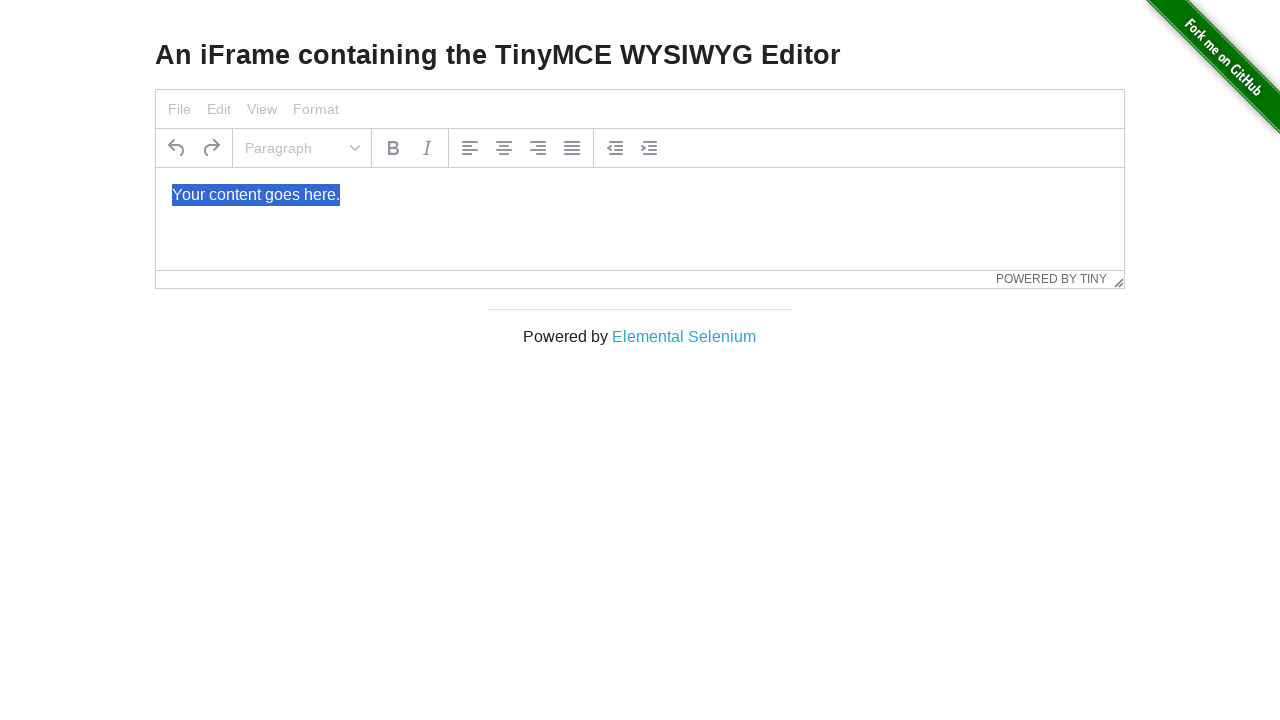

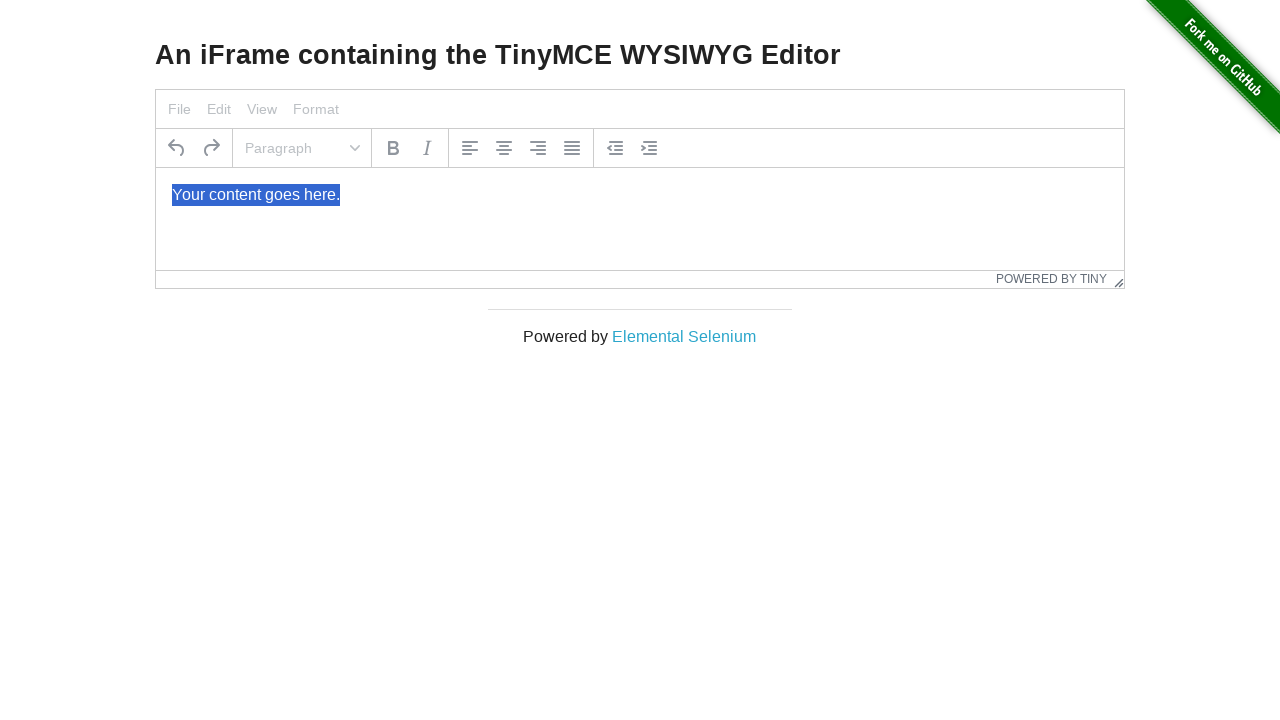